Tests date picker functionality by opening a date picker, selecting a month (October), year (1990), and day (15) from dropdown menus

Starting URL: https://www.dummyticket.com/dummy-ticket-for-visa-application/

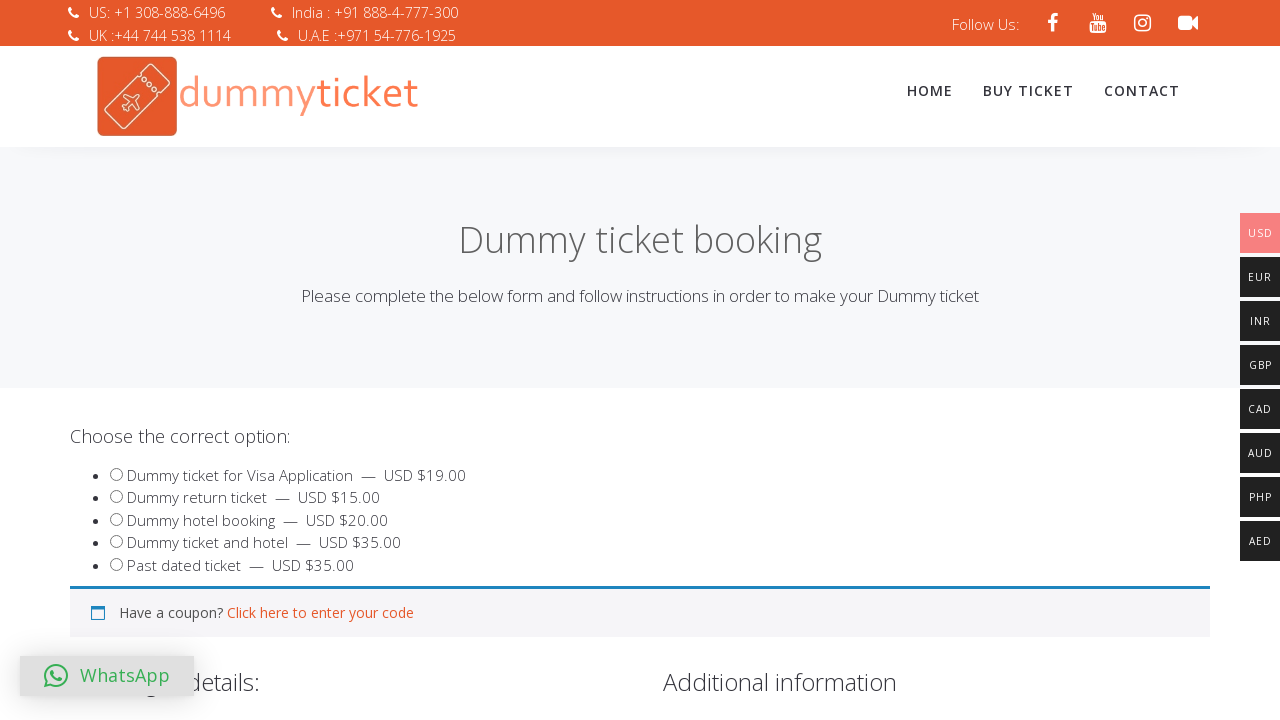

Clicked on date of birth input field to open date picker at (344, 360) on input#dob
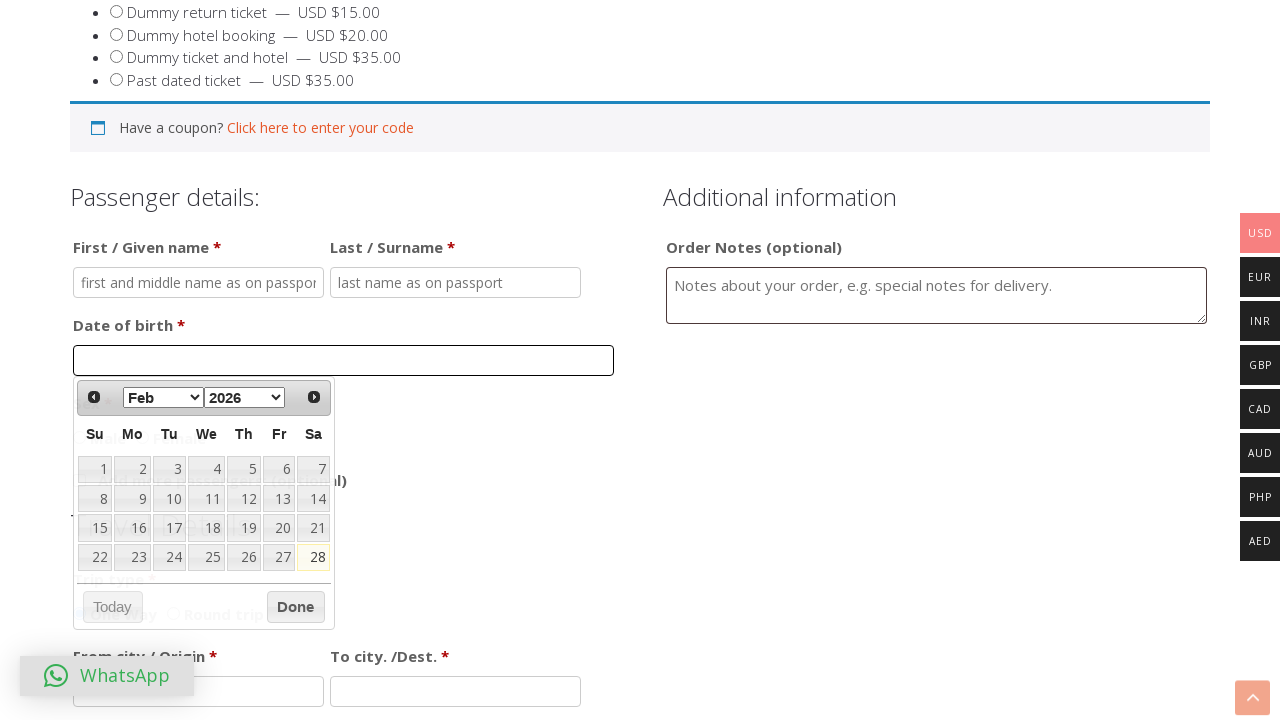

Selected October from month dropdown on select[aria-label='Select month']
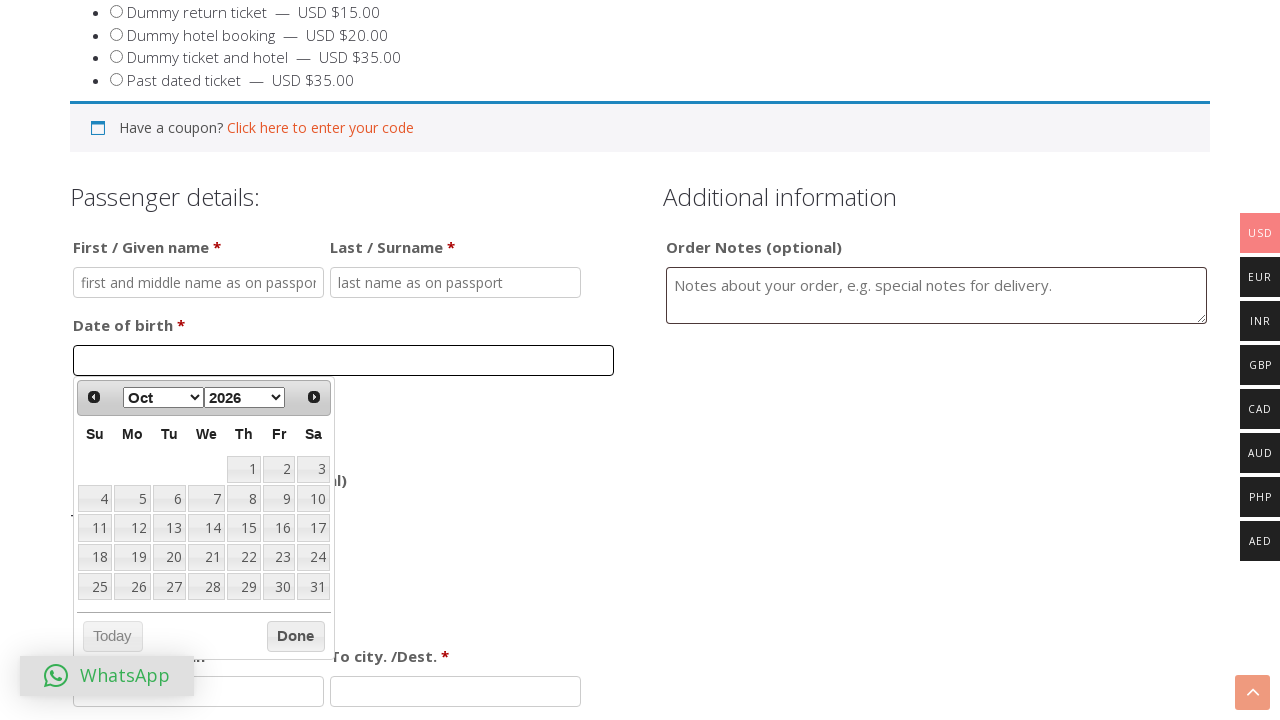

Selected 1990 from year dropdown on select[aria-label='Select year']
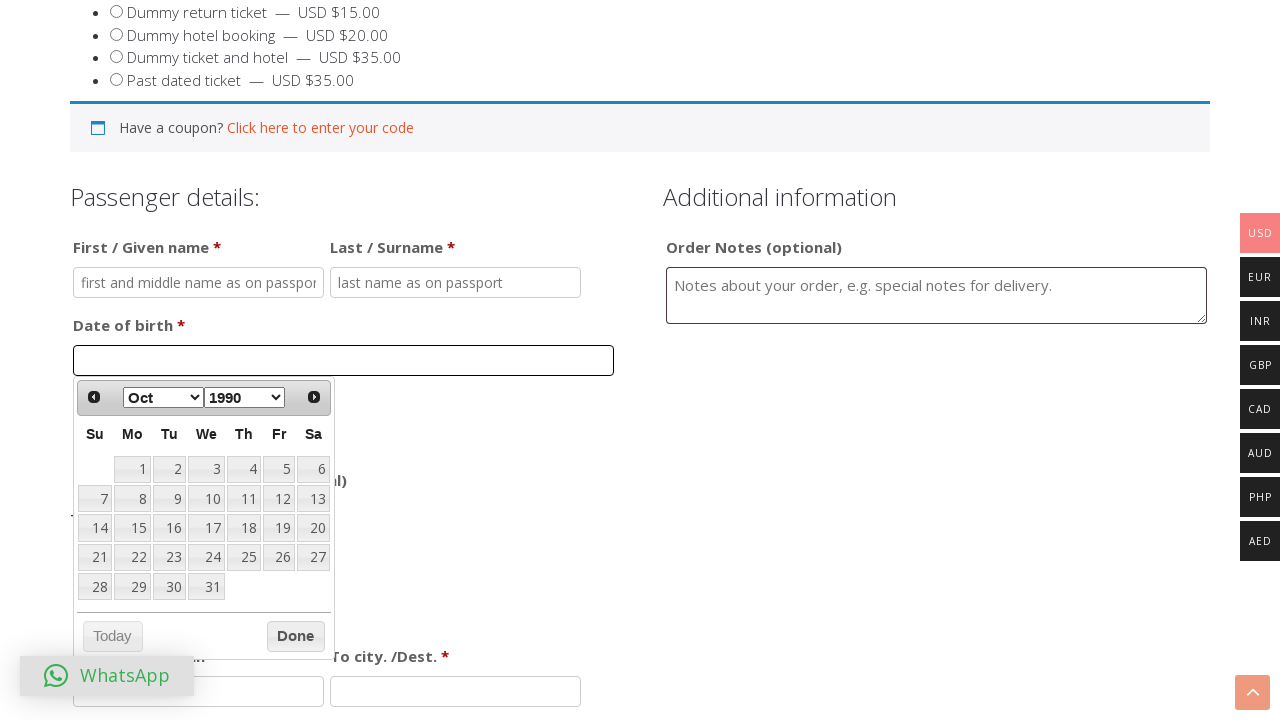

Selected day 15 from calendar at (132, 528) on table.ui-datepicker-calendar td:has-text('15')
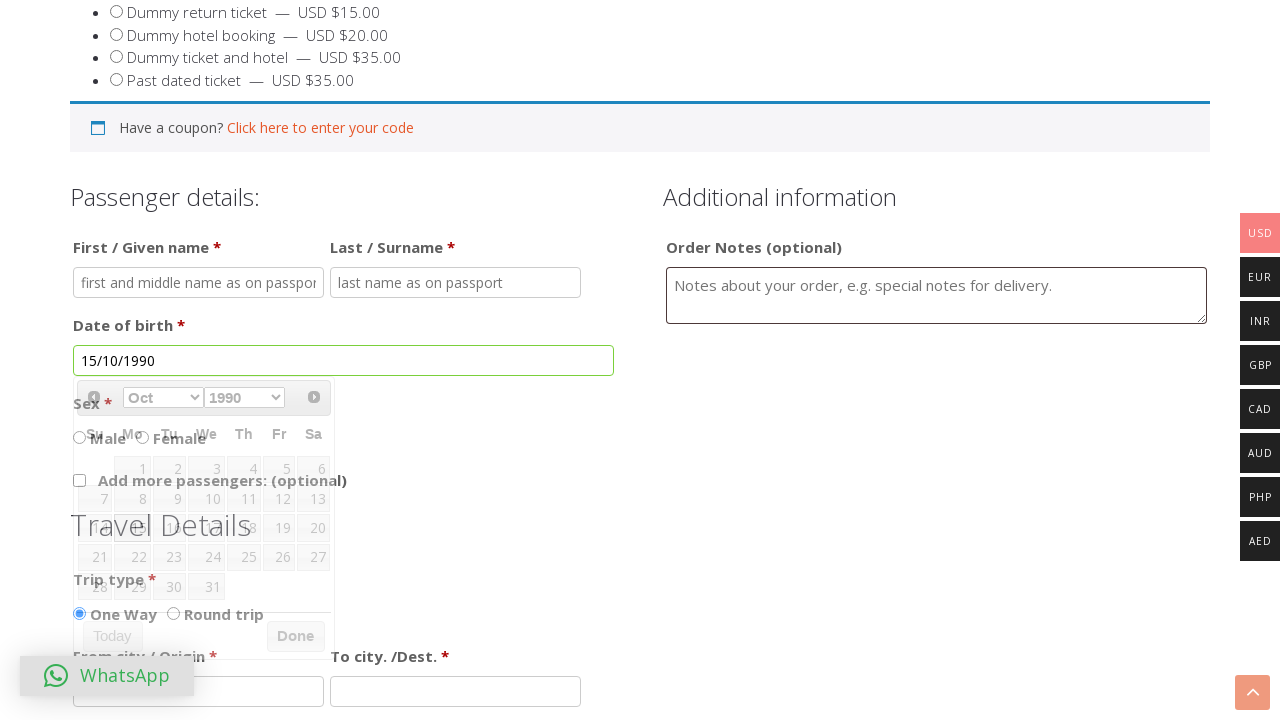

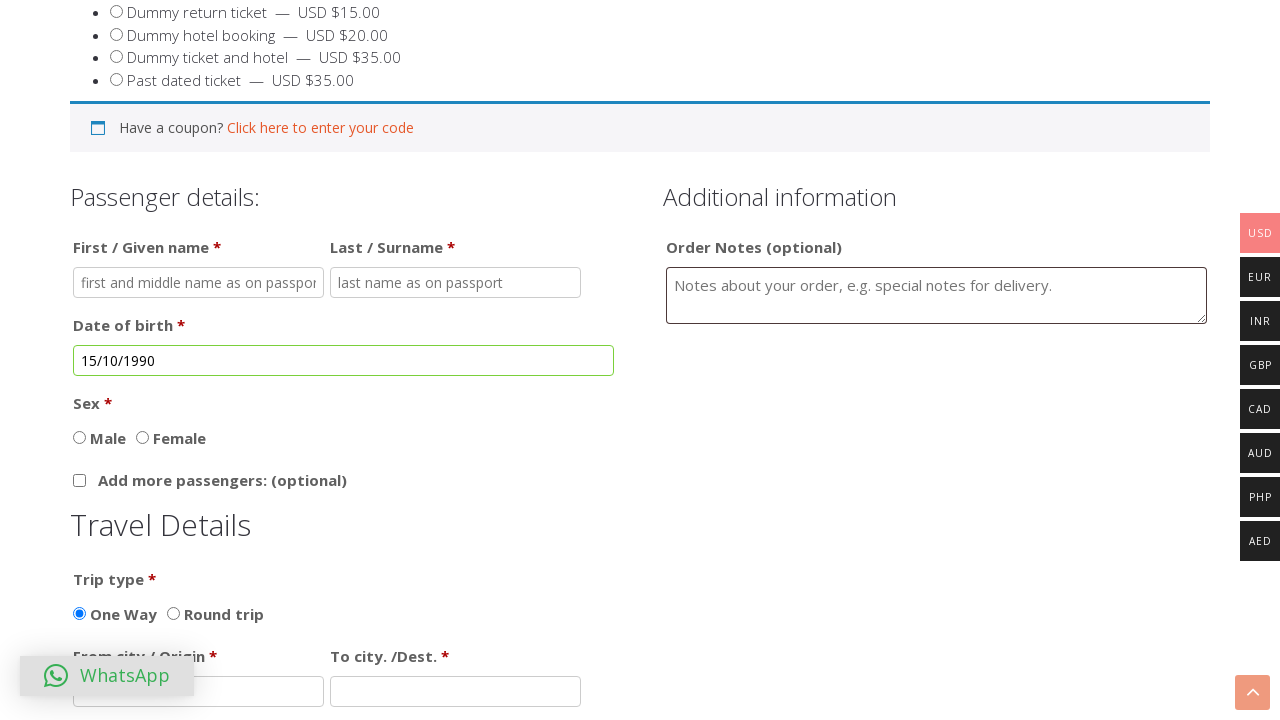